Navigates to a Polish procurement platform (Tauron), changes the page size to show 100 results, waits for the data table to load, and navigates through pagination by clicking the "Next" button.

Starting URL: https://swoz.tauron.pl/platform/demand/notice/public/current/list?USER_MENU_HOVER=currentNoticeList

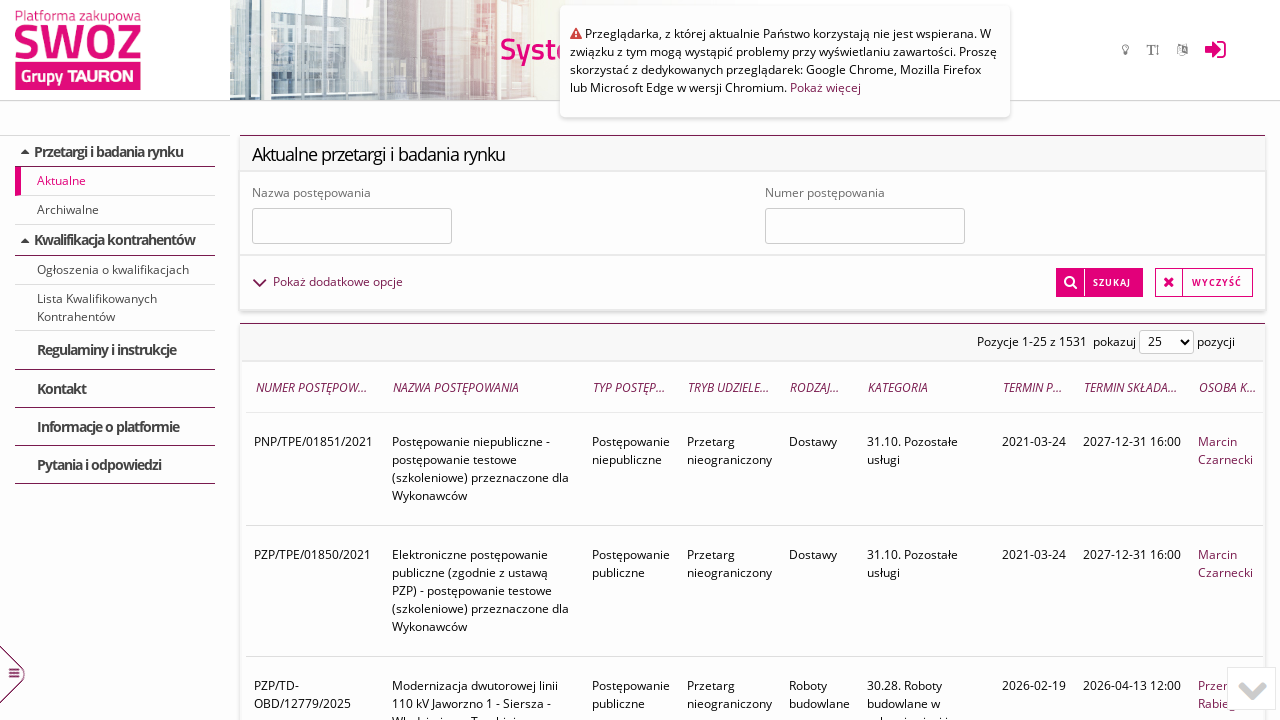

Waited for page to fully load (networkidle state)
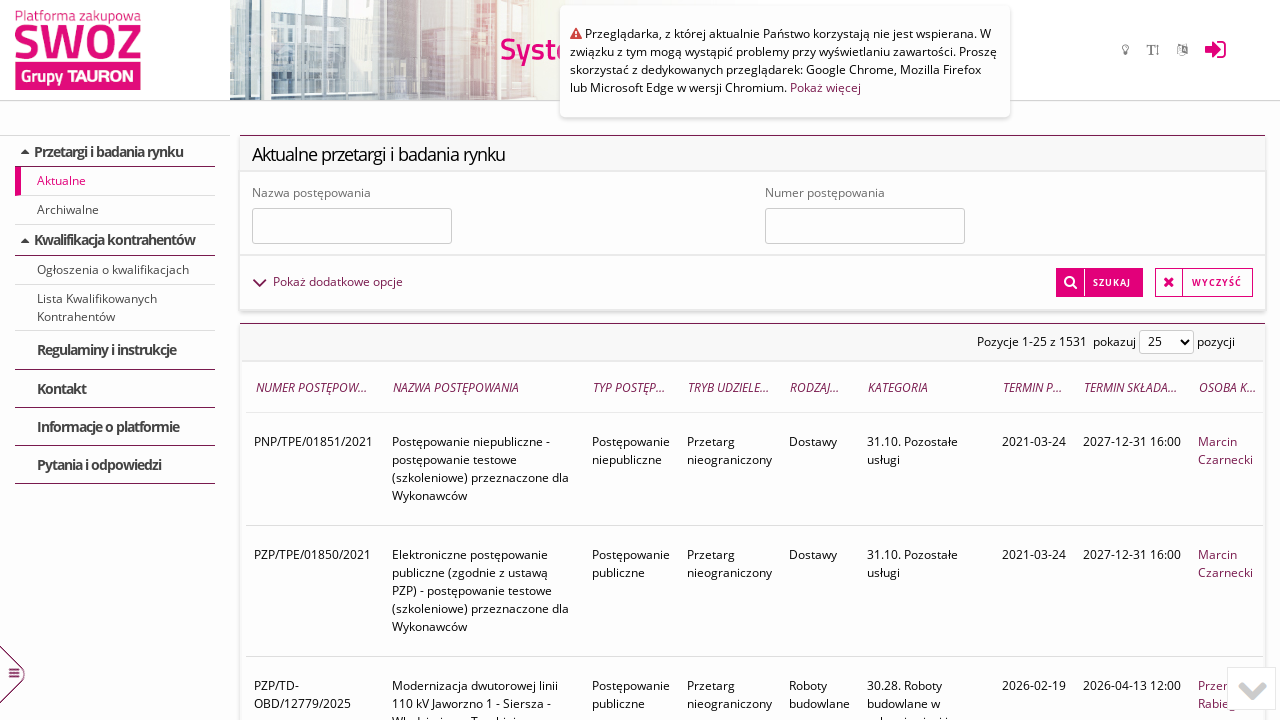

Changed page size to show 100 results per page on select[name='GD_pagesize']
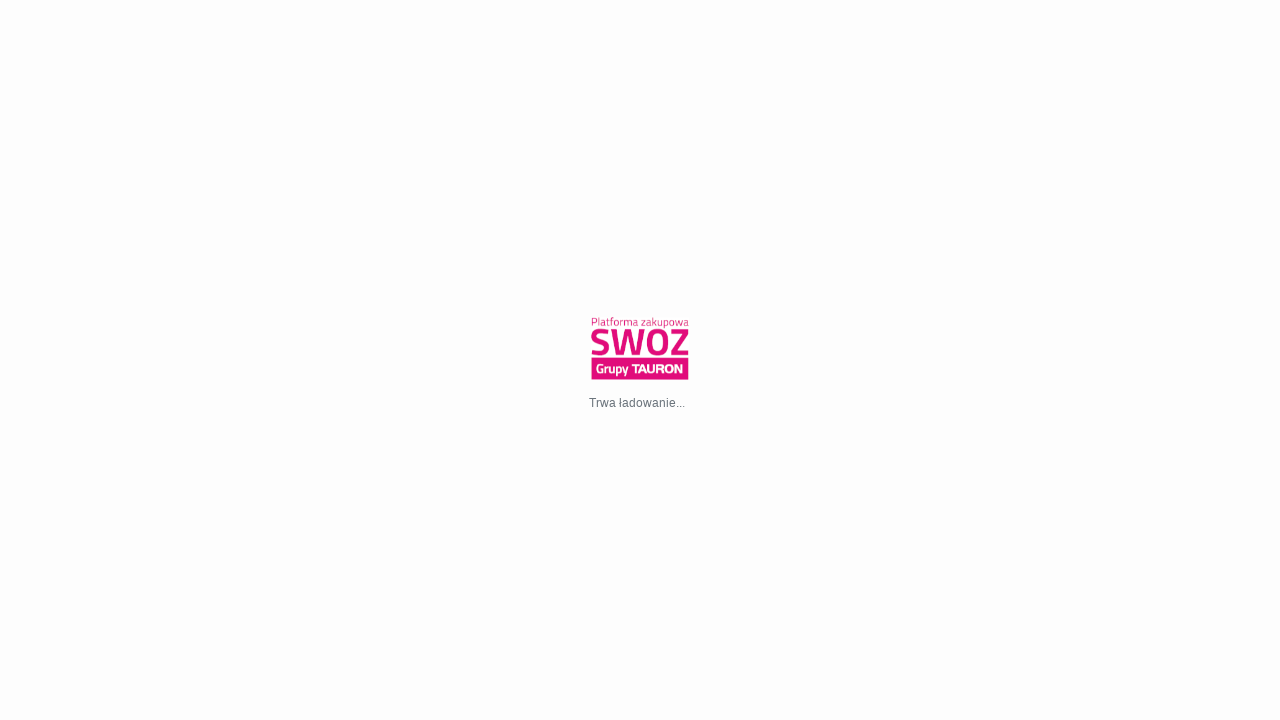

Waited for results table to load
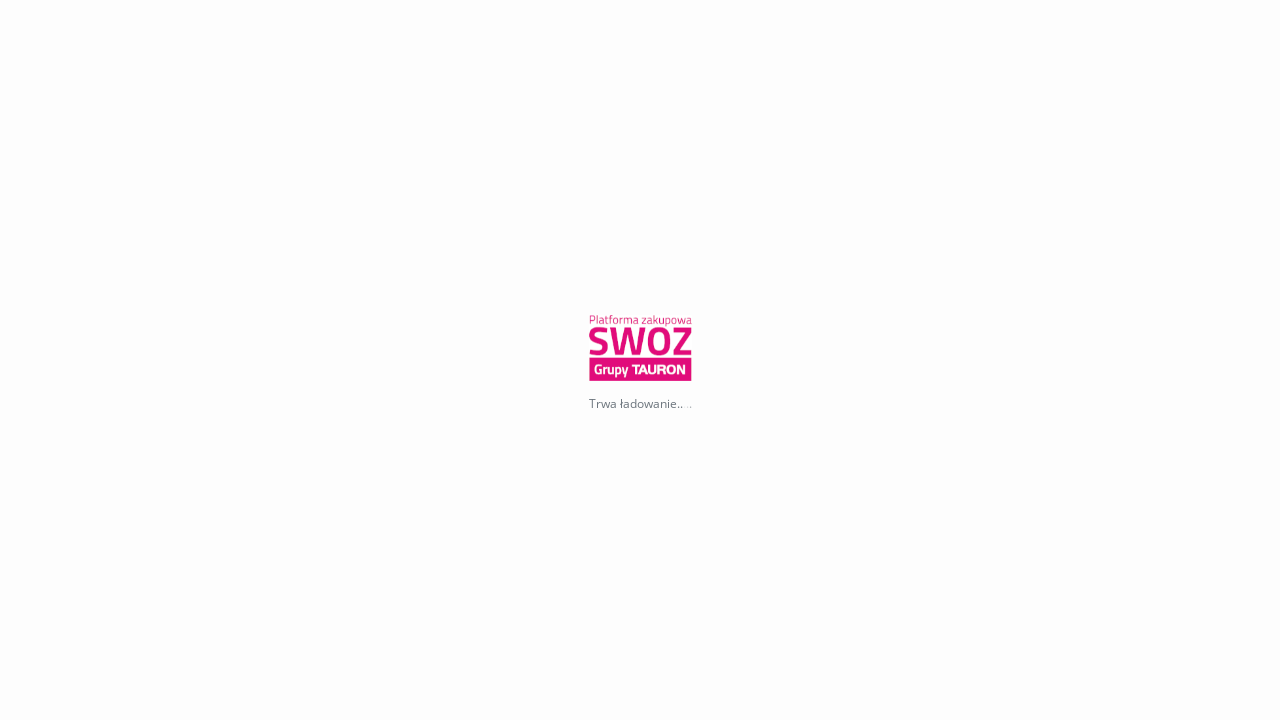

Waited for paginator to appear
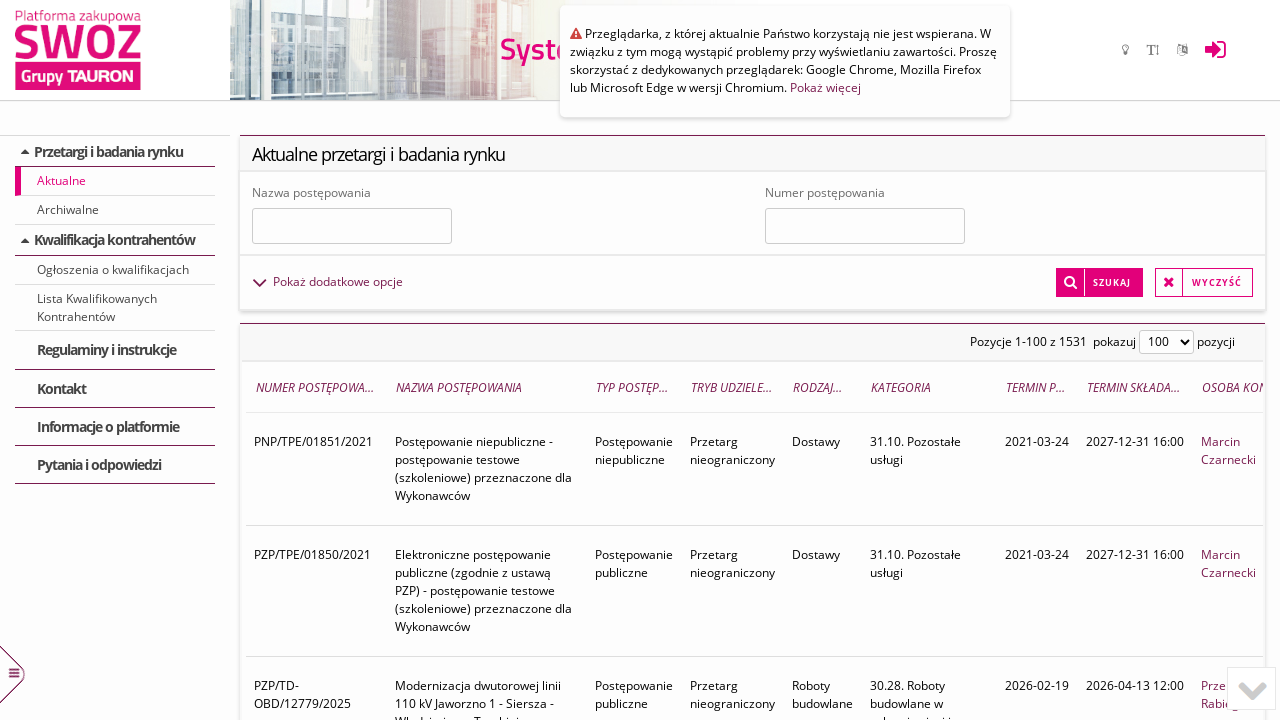

Clicked the 'Next' button to navigate to the next page at (840, 542) on a[title='Następny']
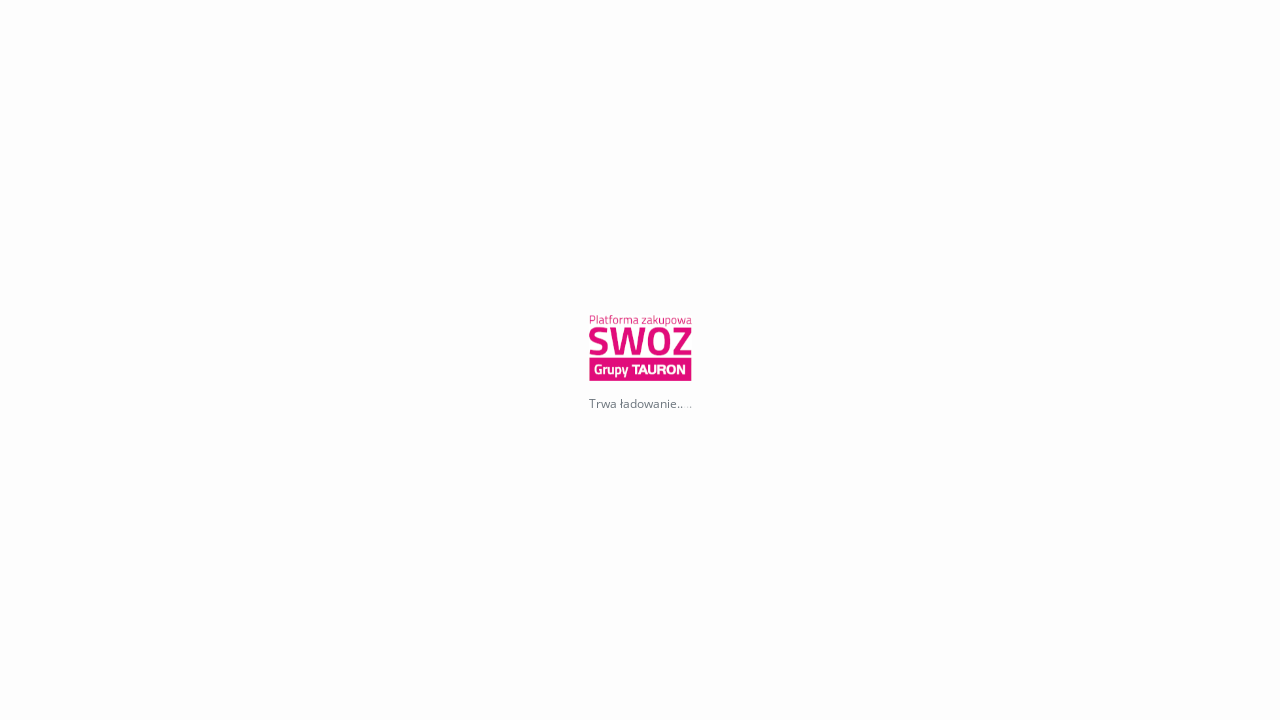

Waited for new page content to load after pagination
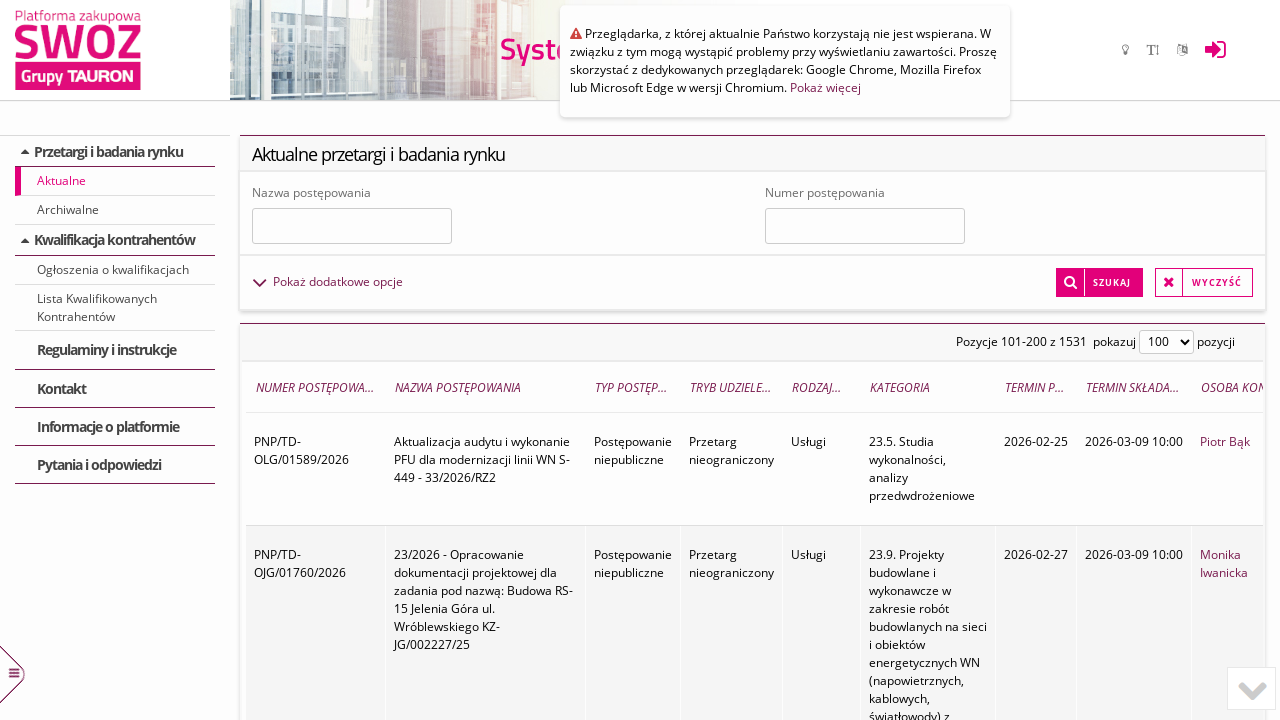

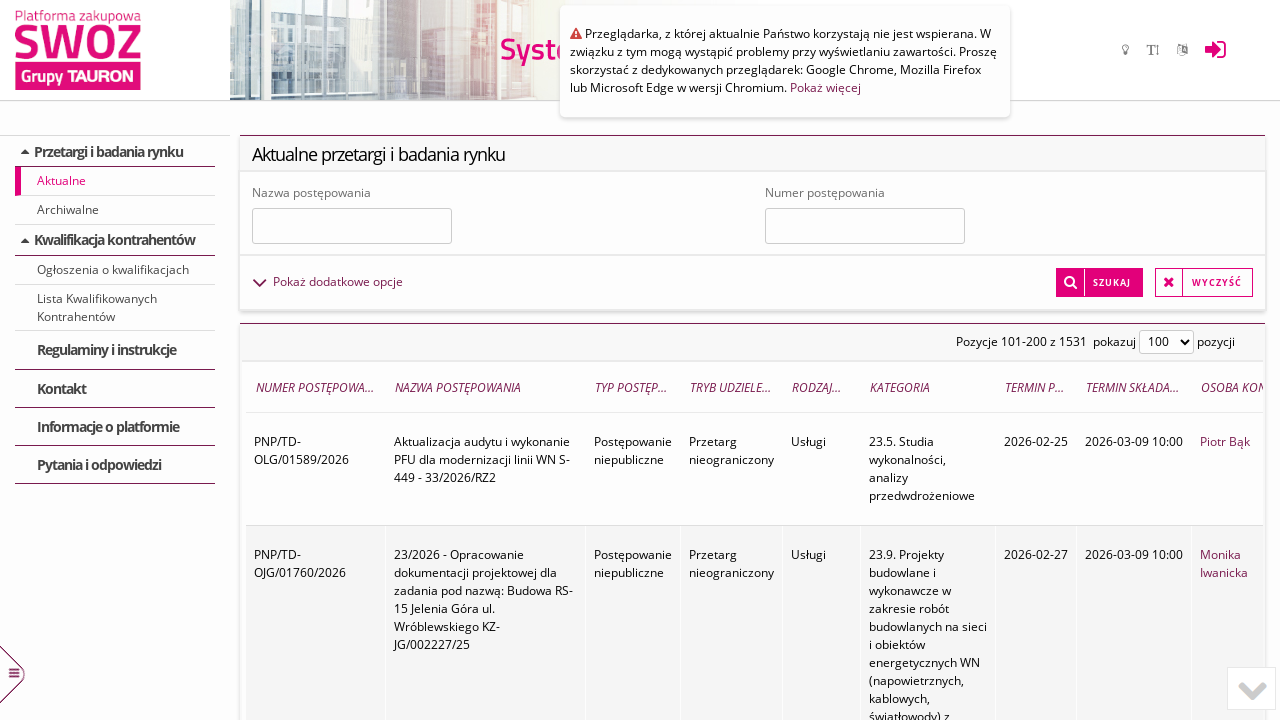